Tests that new todo items are appended to the bottom of the list by creating three items

Starting URL: https://demo.playwright.dev/todomvc

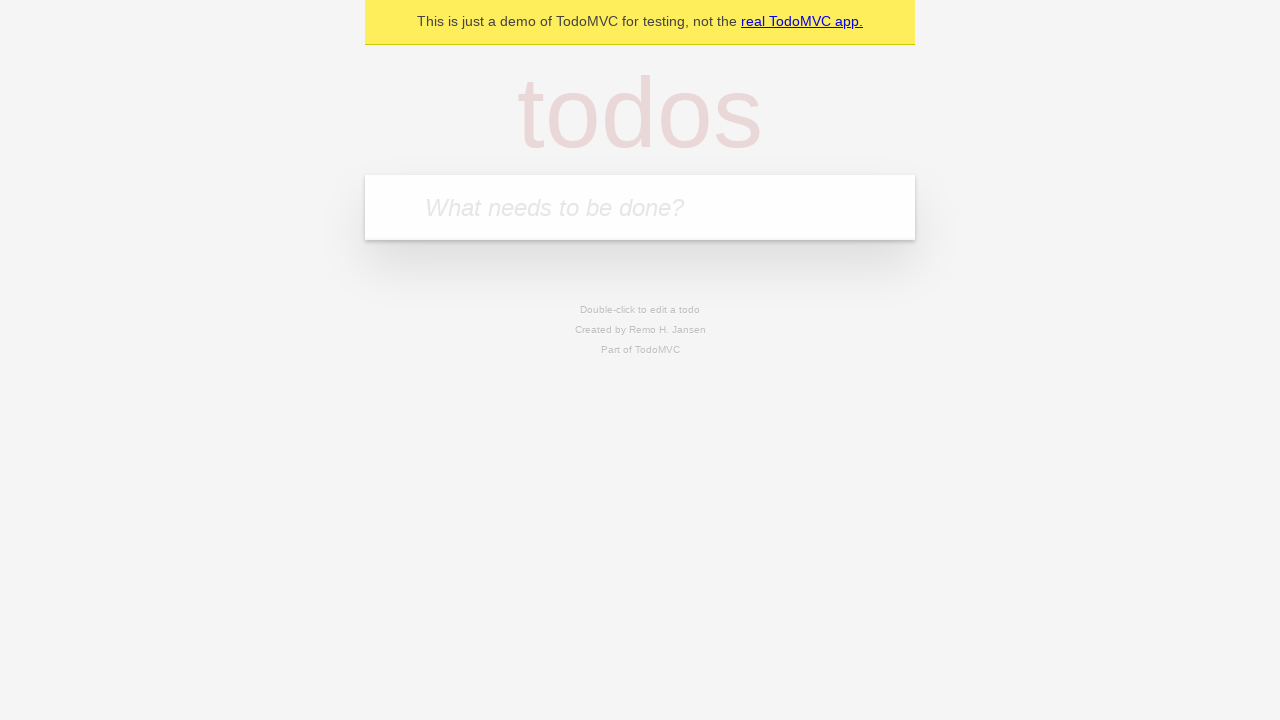

Filled new todo input with 'buy some cheese' on .new-todo
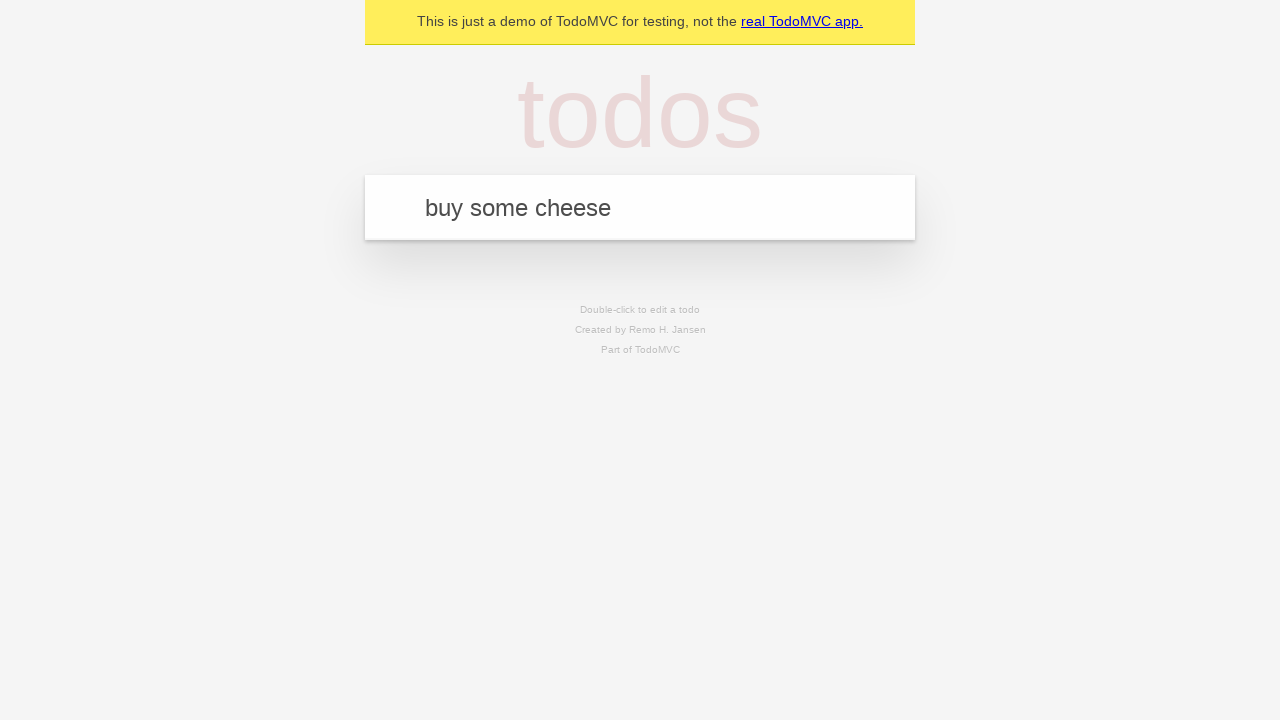

Pressed Enter to create first todo item on .new-todo
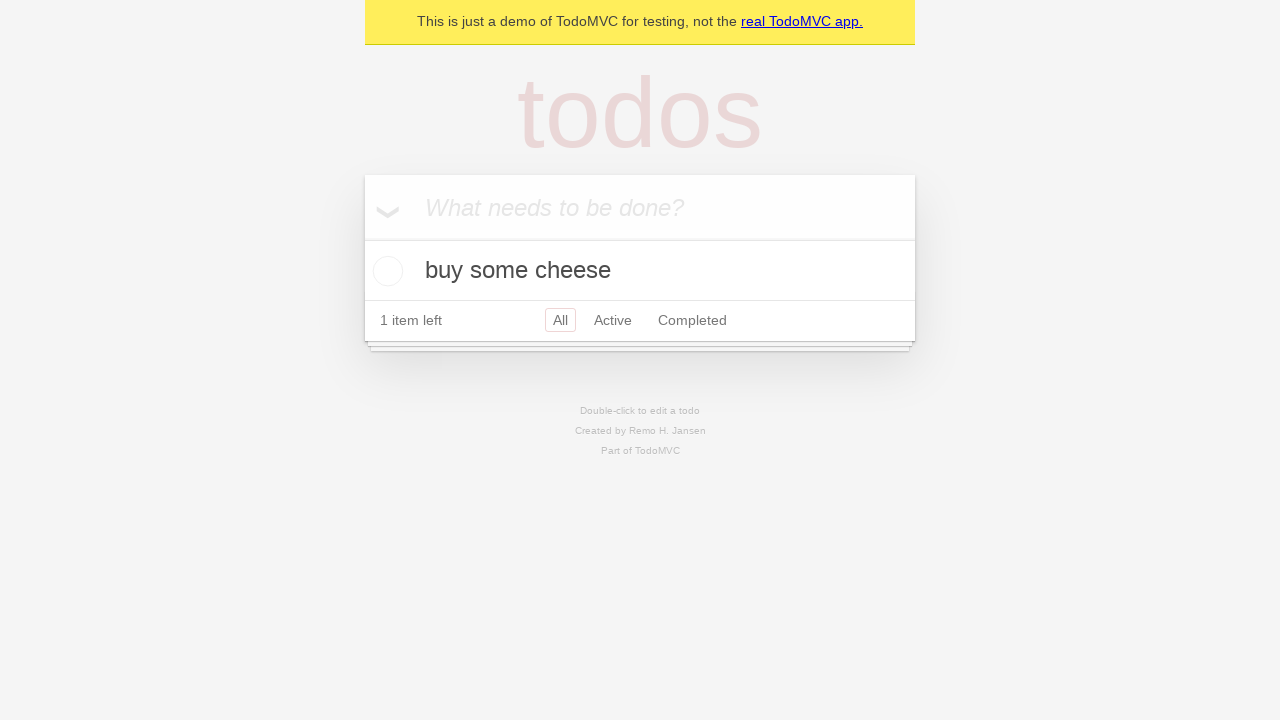

Filled new todo input with 'feed the cat' on .new-todo
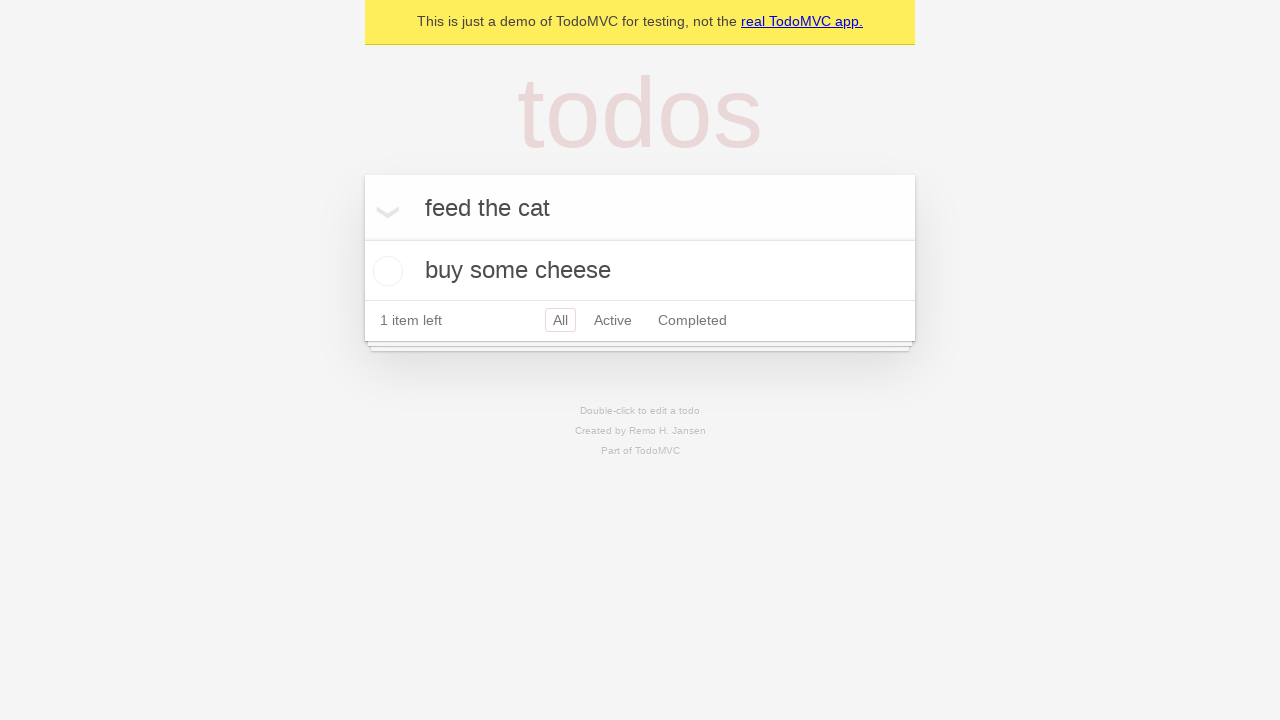

Pressed Enter to create second todo item on .new-todo
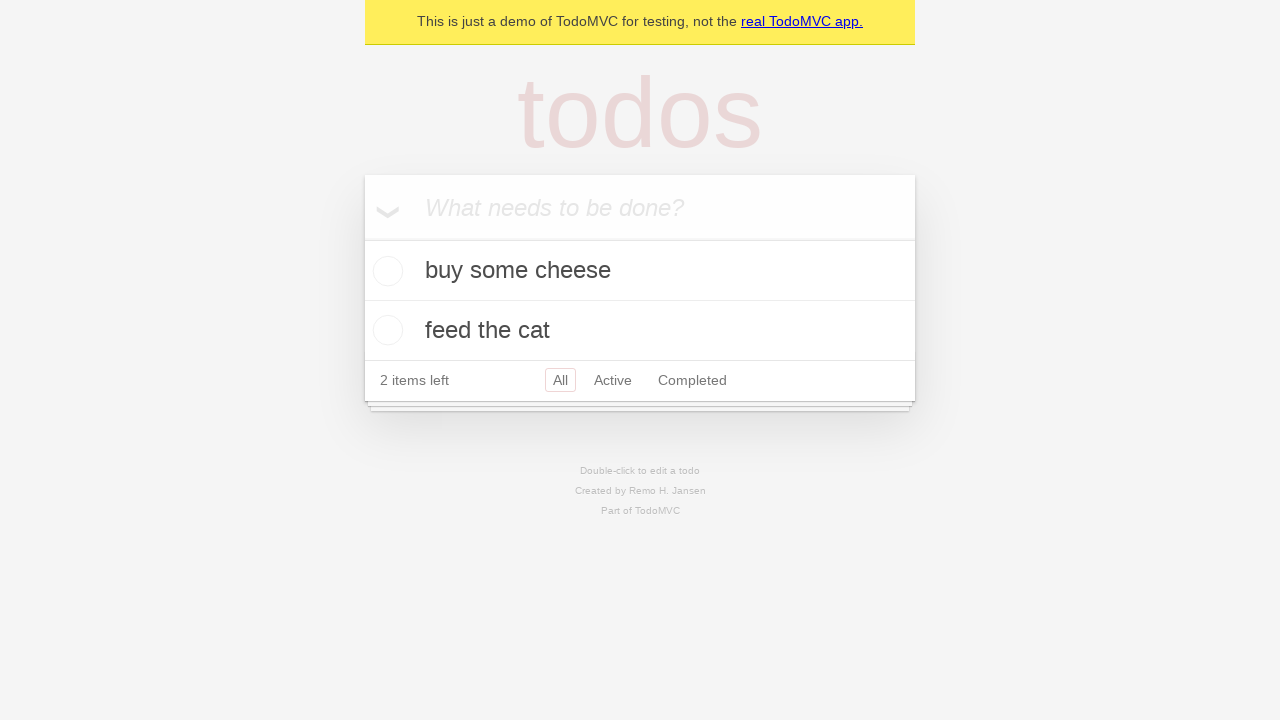

Filled new todo input with 'book a doctors appointment' on .new-todo
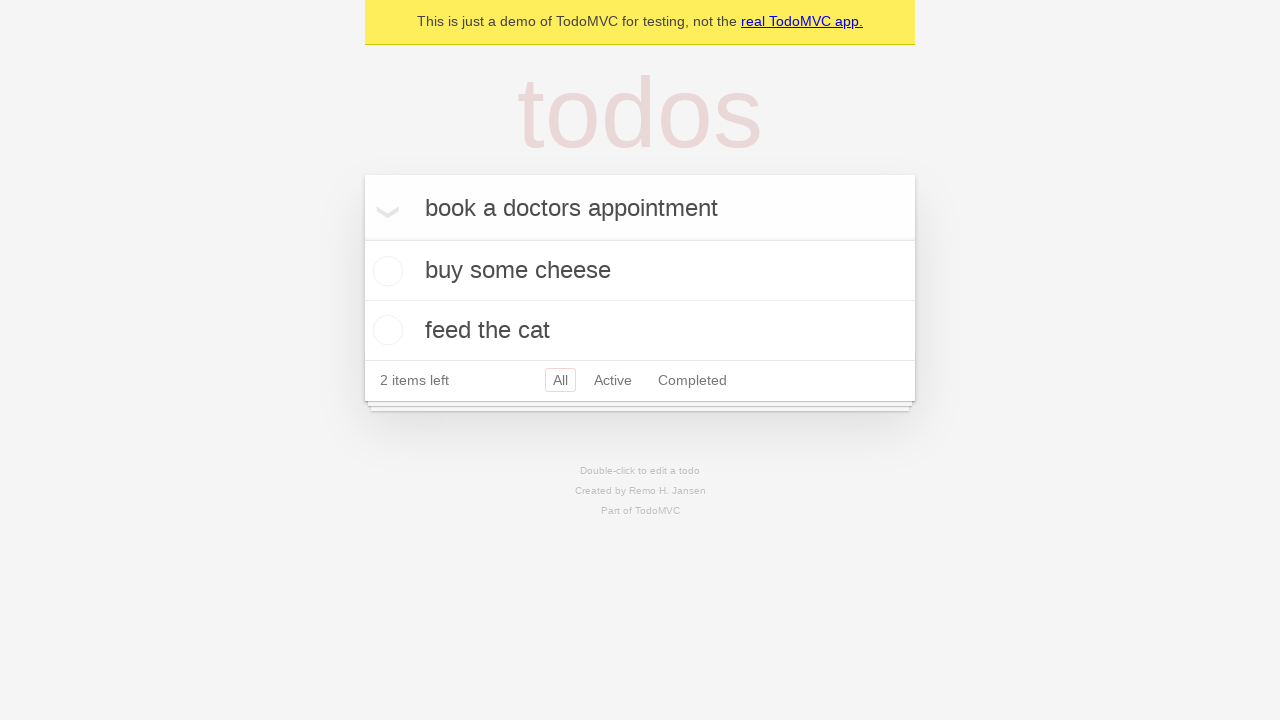

Pressed Enter to create third todo item on .new-todo
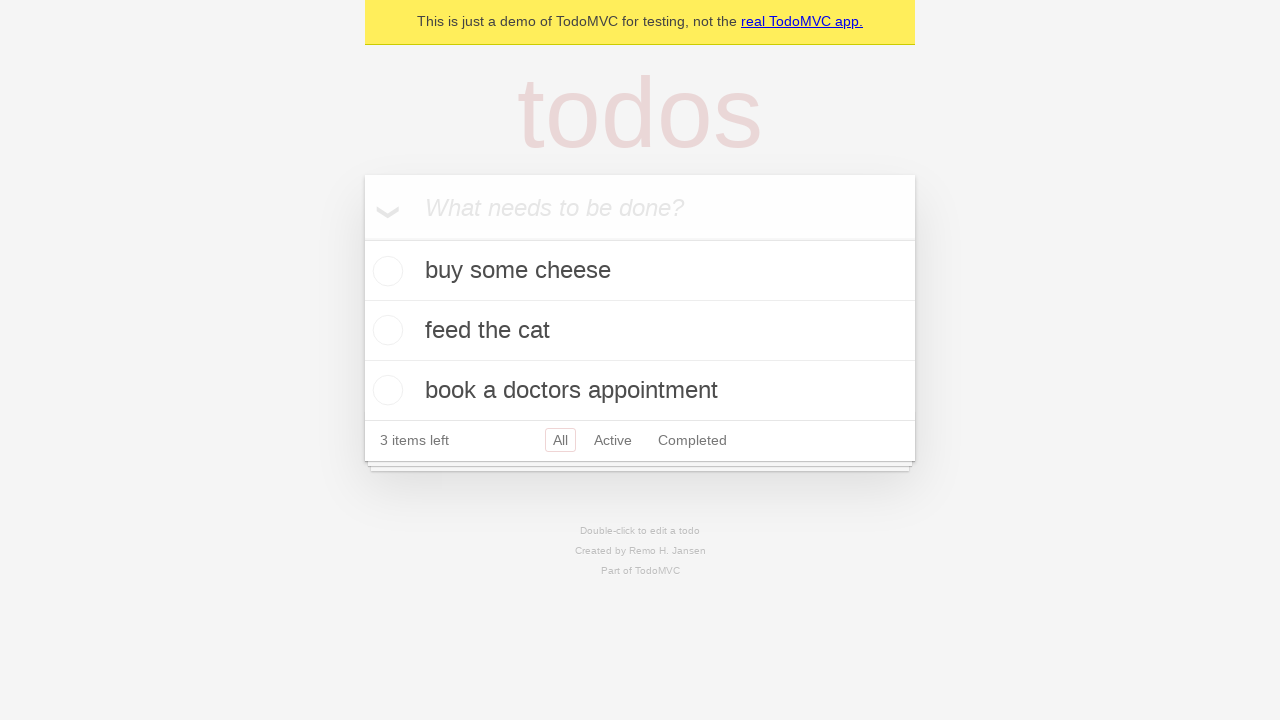

All three todo items loaded in the list
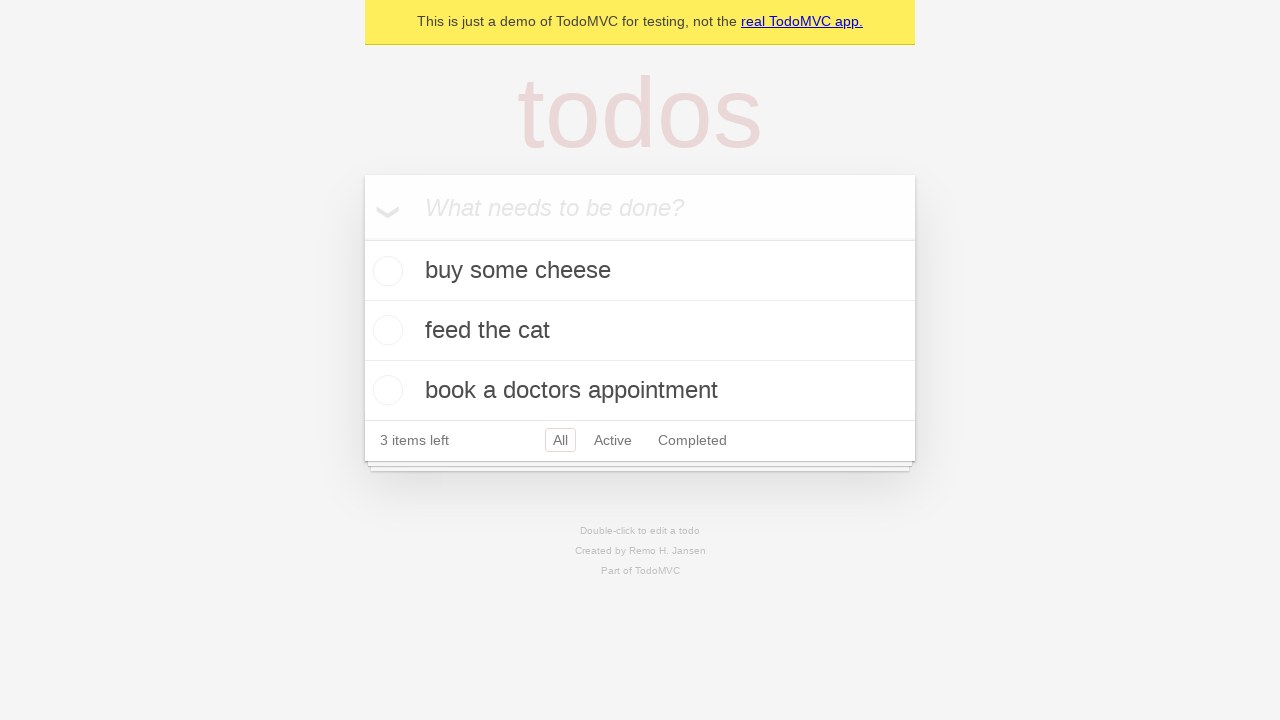

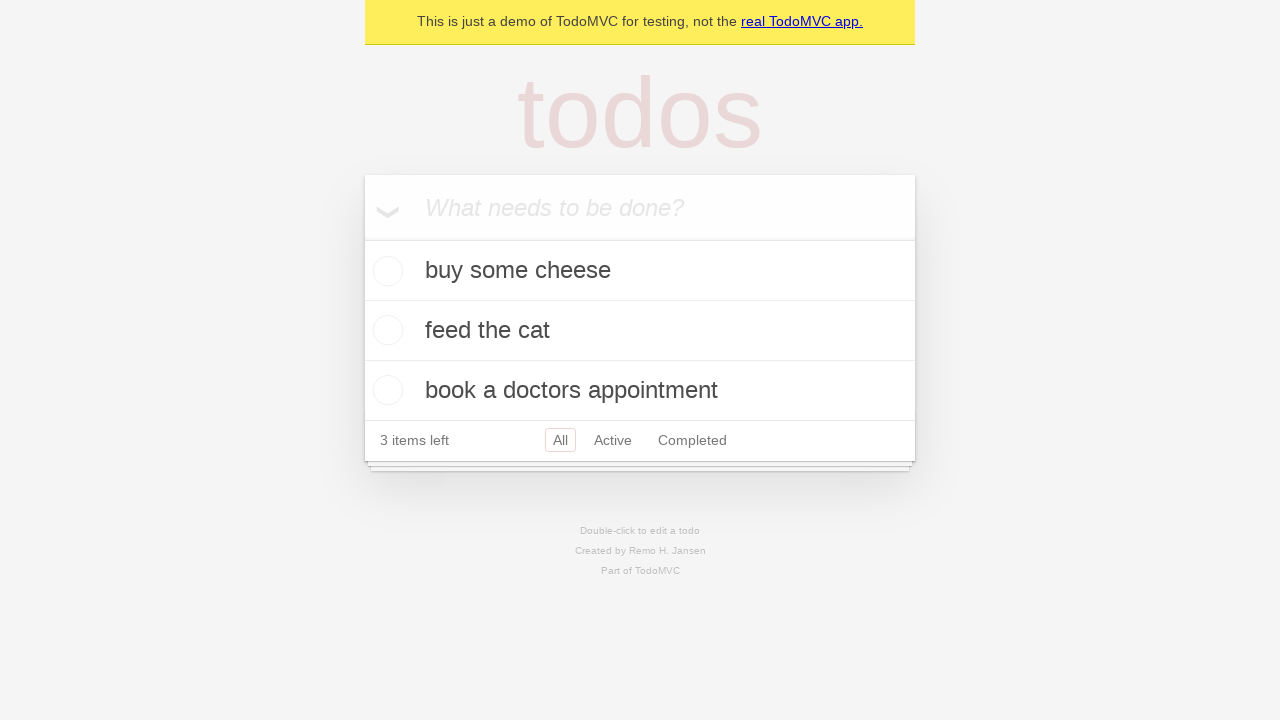